Tests radio button and checkbox selection functionality by clicking elements and verifying their selected state

Starting URL: https://automationfc.github.io/basic-form/index.html

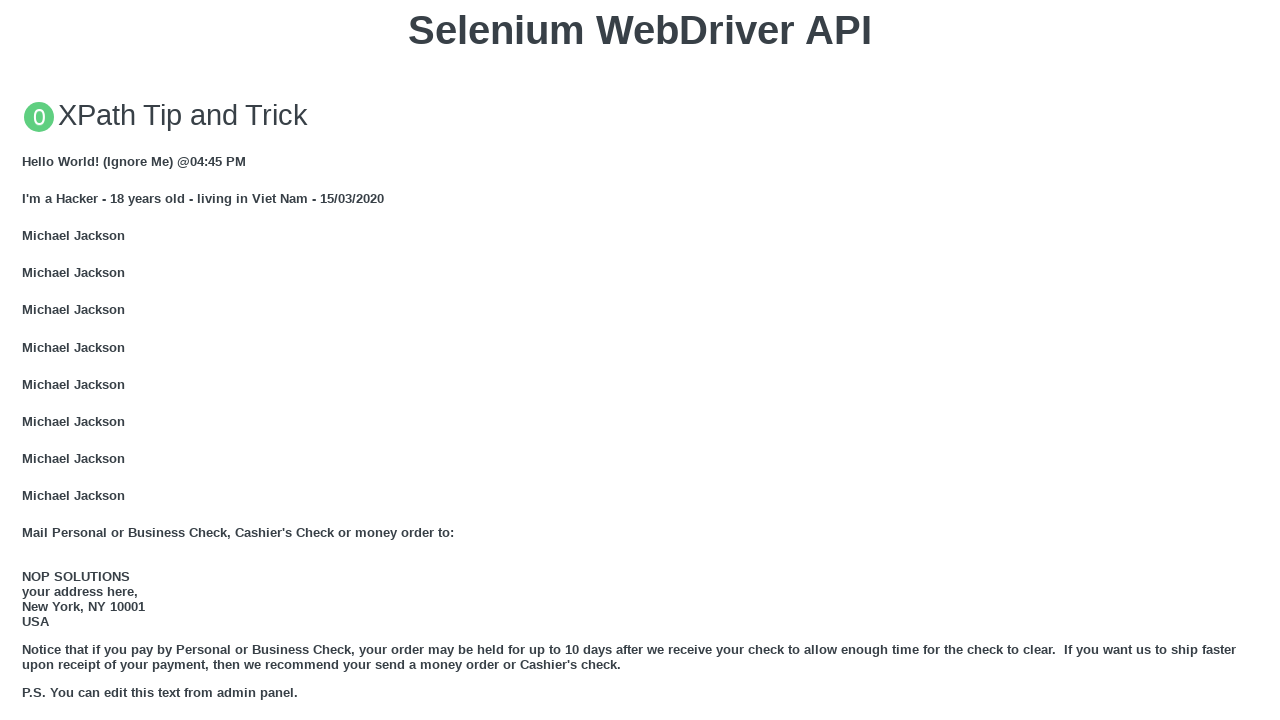

Clicked 'Under 18' radio button at (28, 360) on #under_18
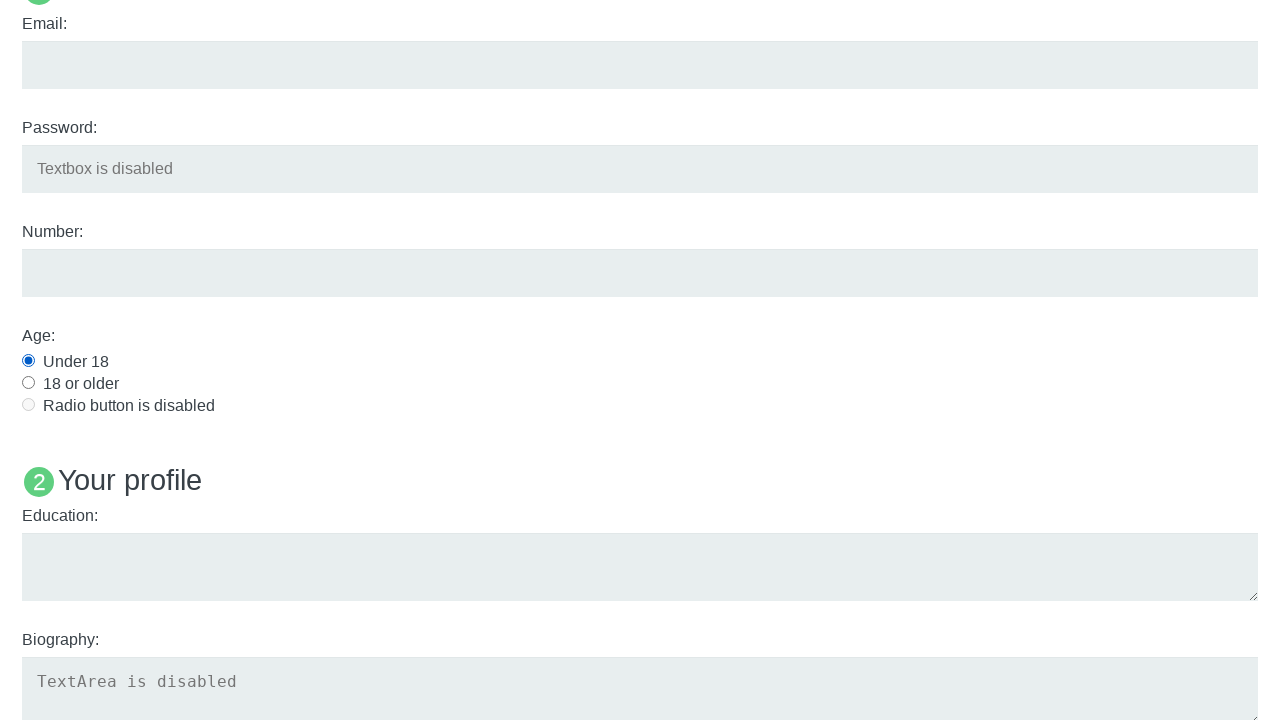

Clicked 'Java' checkbox at (28, 361) on #java
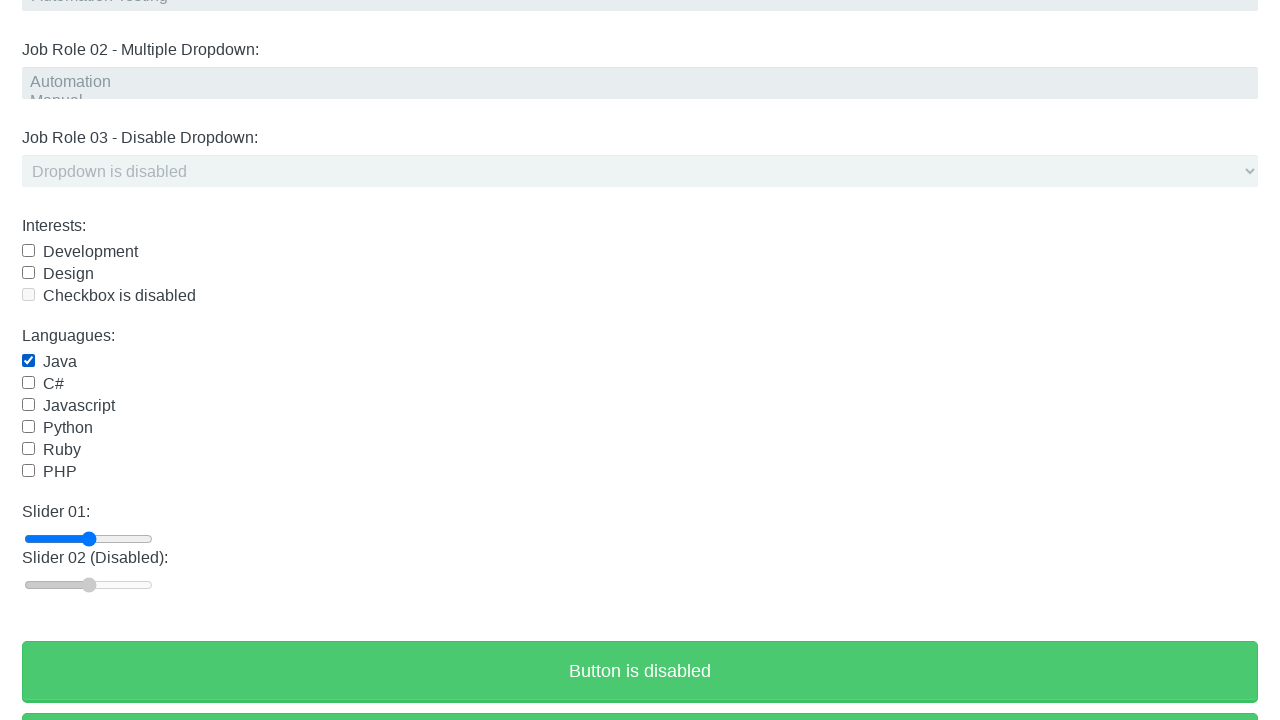

Verified 'Under 18' radio button is selected
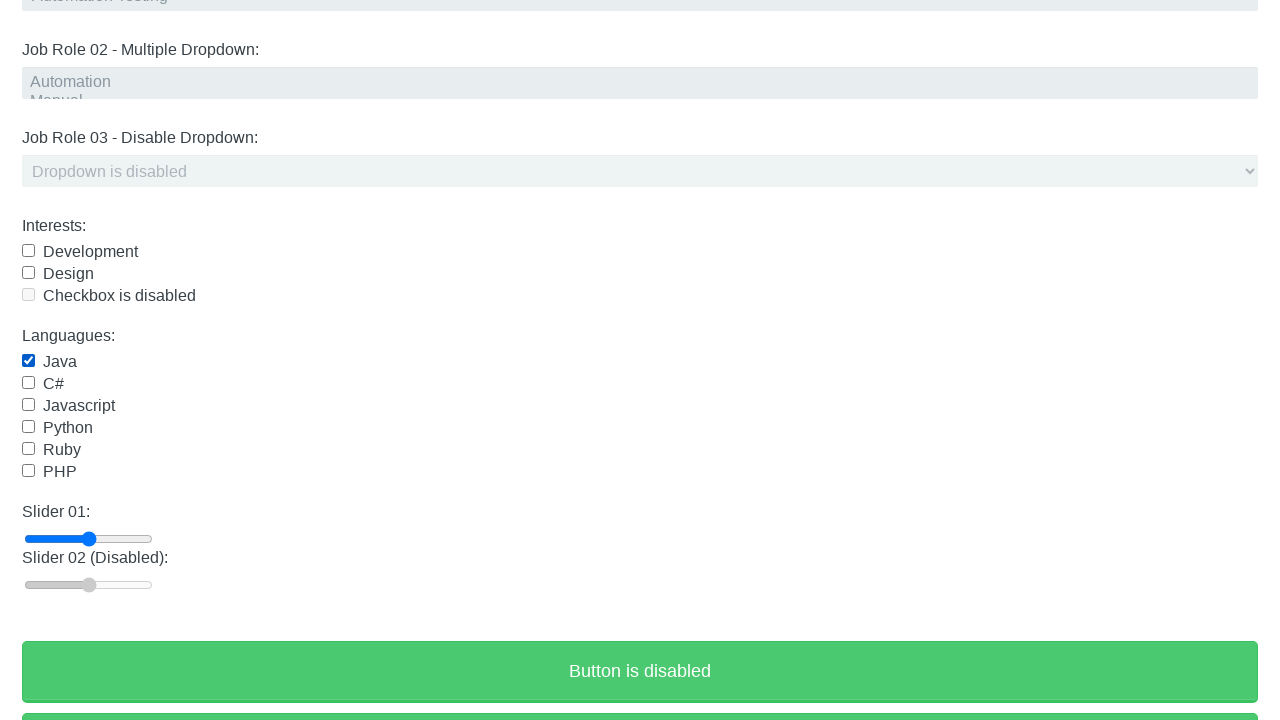

Verified 'Java' checkbox is selected
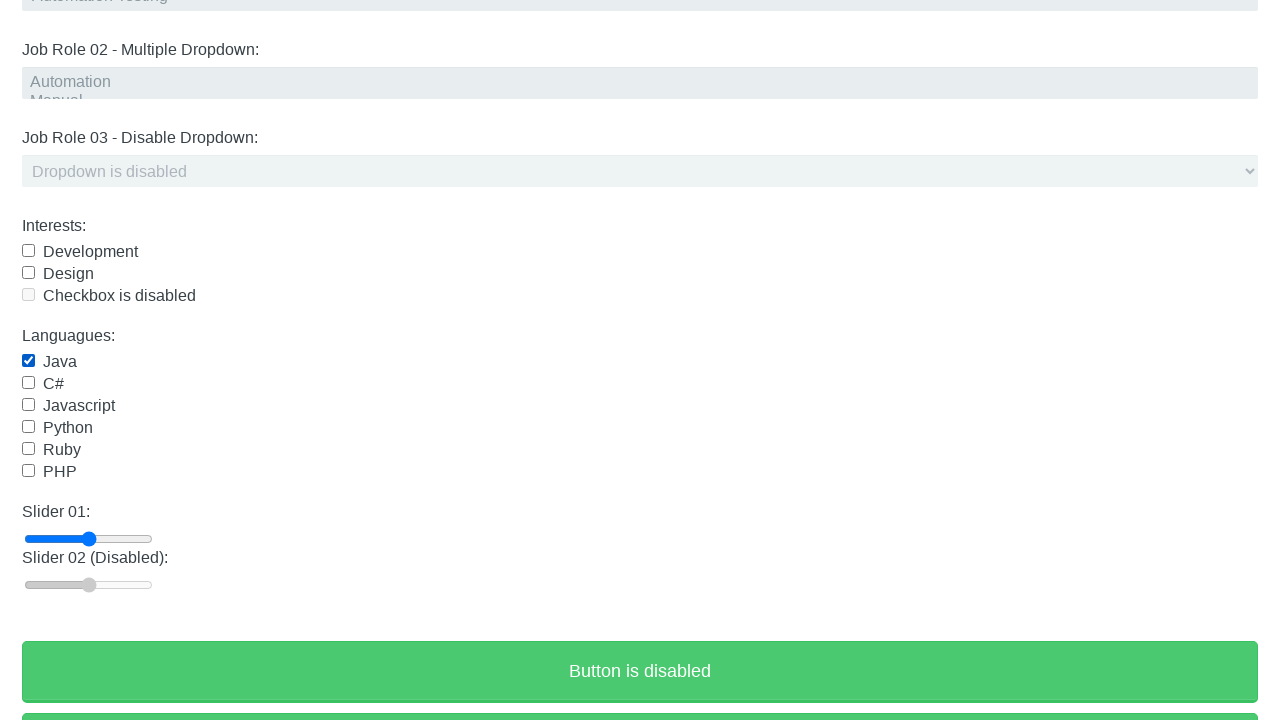

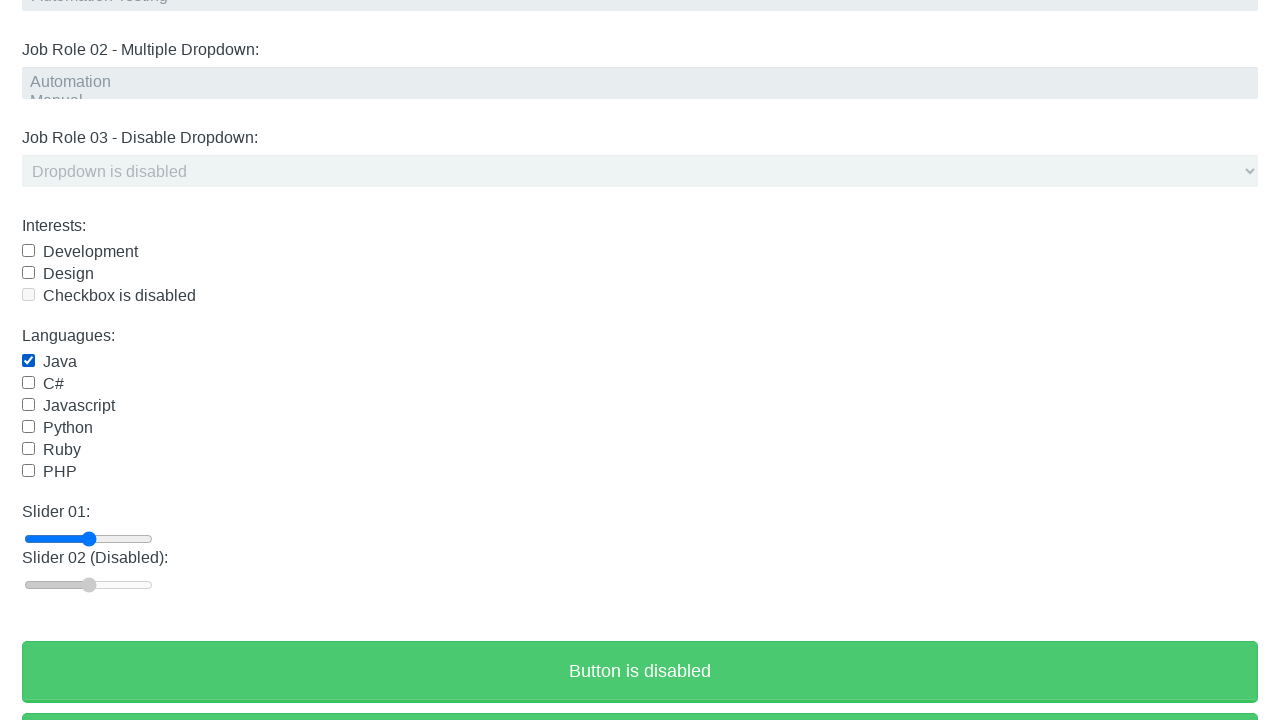